Loads the client page and verifies the page title is "Forme Lobby"

Starting URL: https://forme-app.vercel.app/client

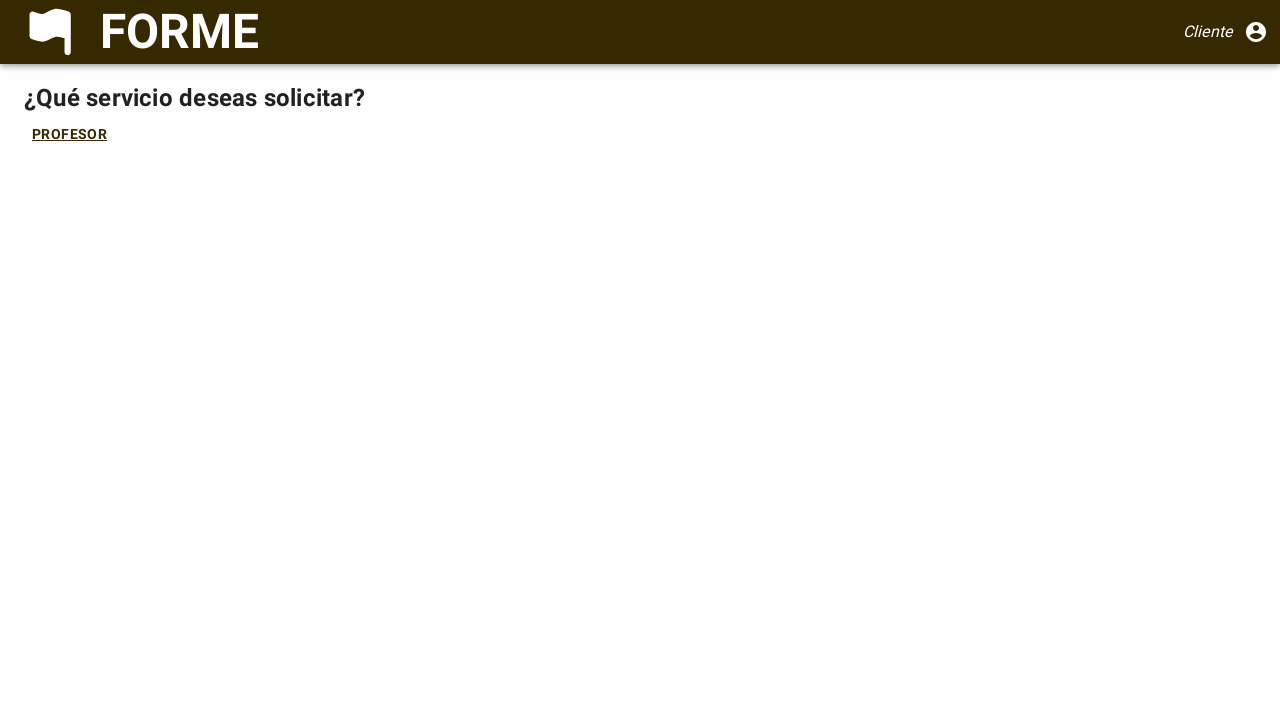

Navigated to client page at https://forme-app.vercel.app/client
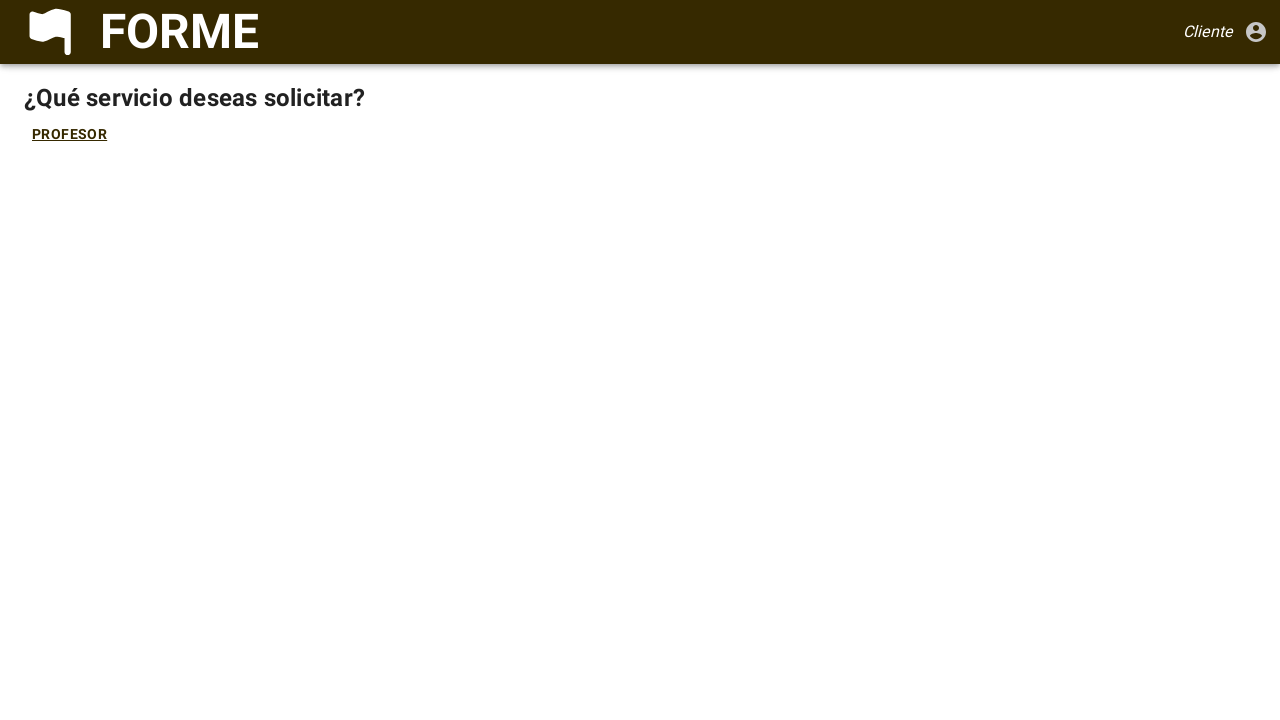

Page loaded and DOM content ready
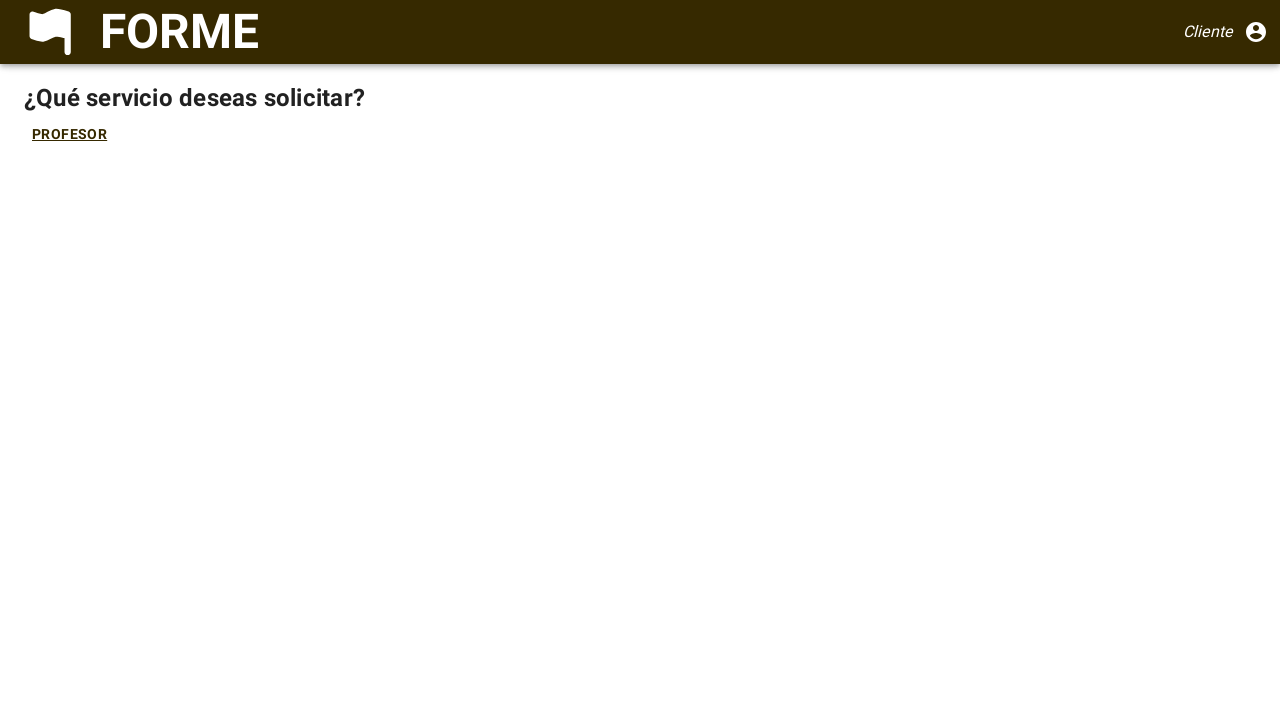

Verified page title is 'Forme Lobby'
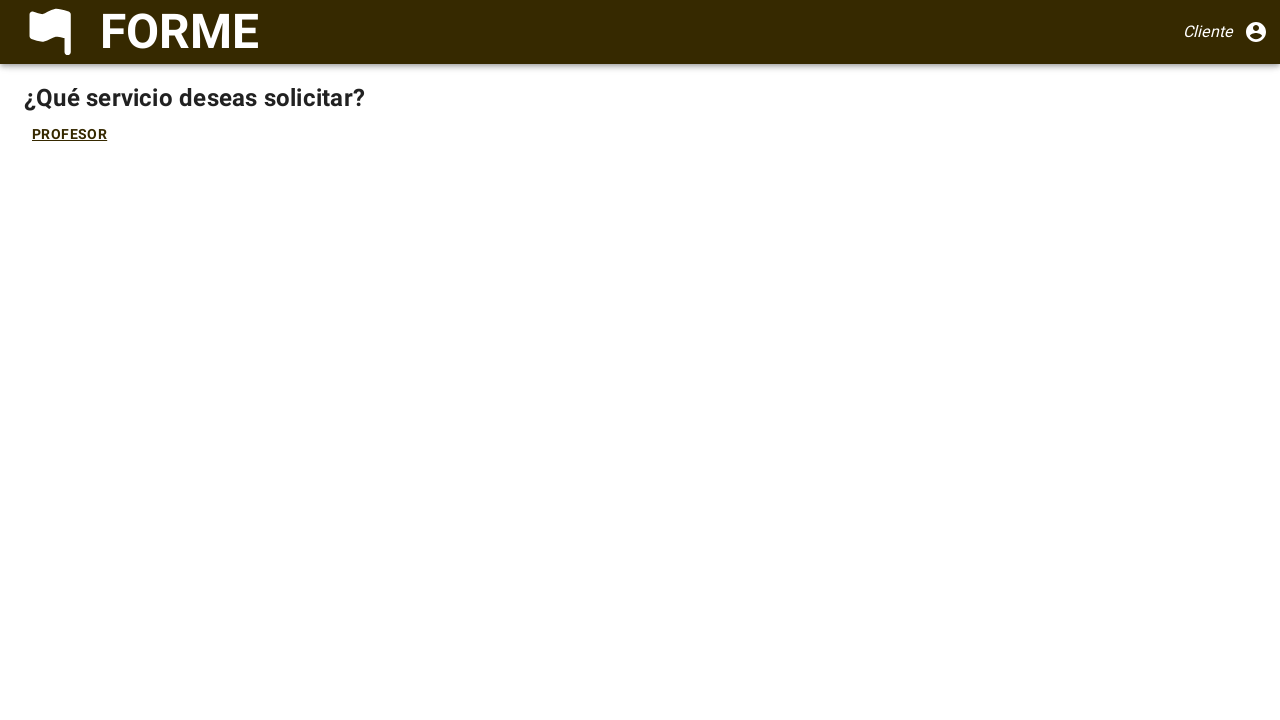

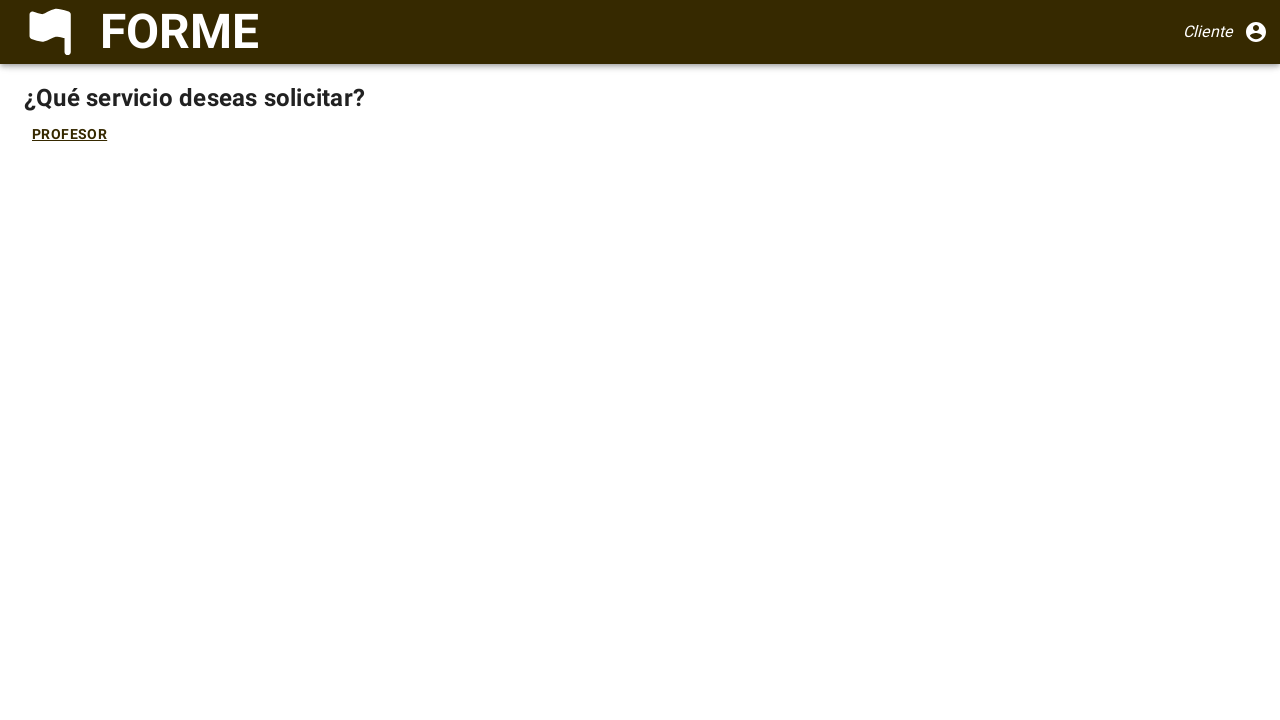